Tests drag and drop functionality by clicking and holding element A, moving it to element B's position, and releasing it, then verifying element B contains text "A"

Starting URL: https://the-internet.herokuapp.com/drag_and_drop

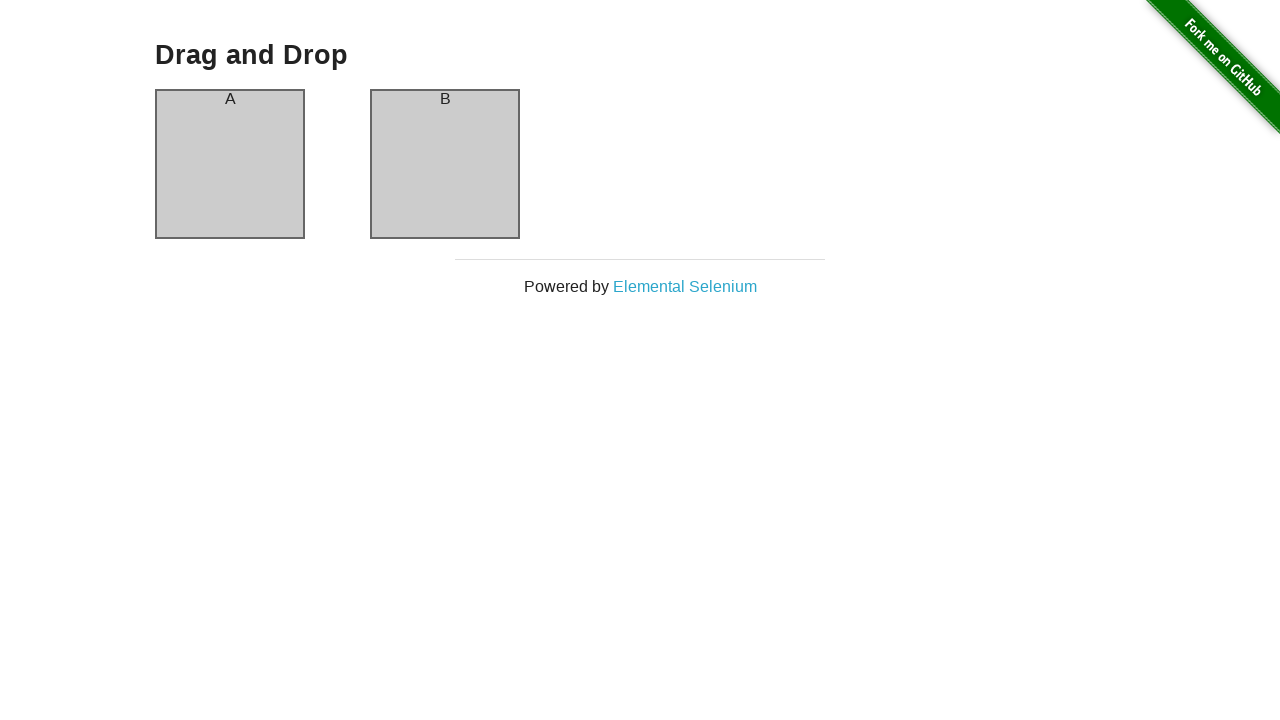

Located source element (column A)
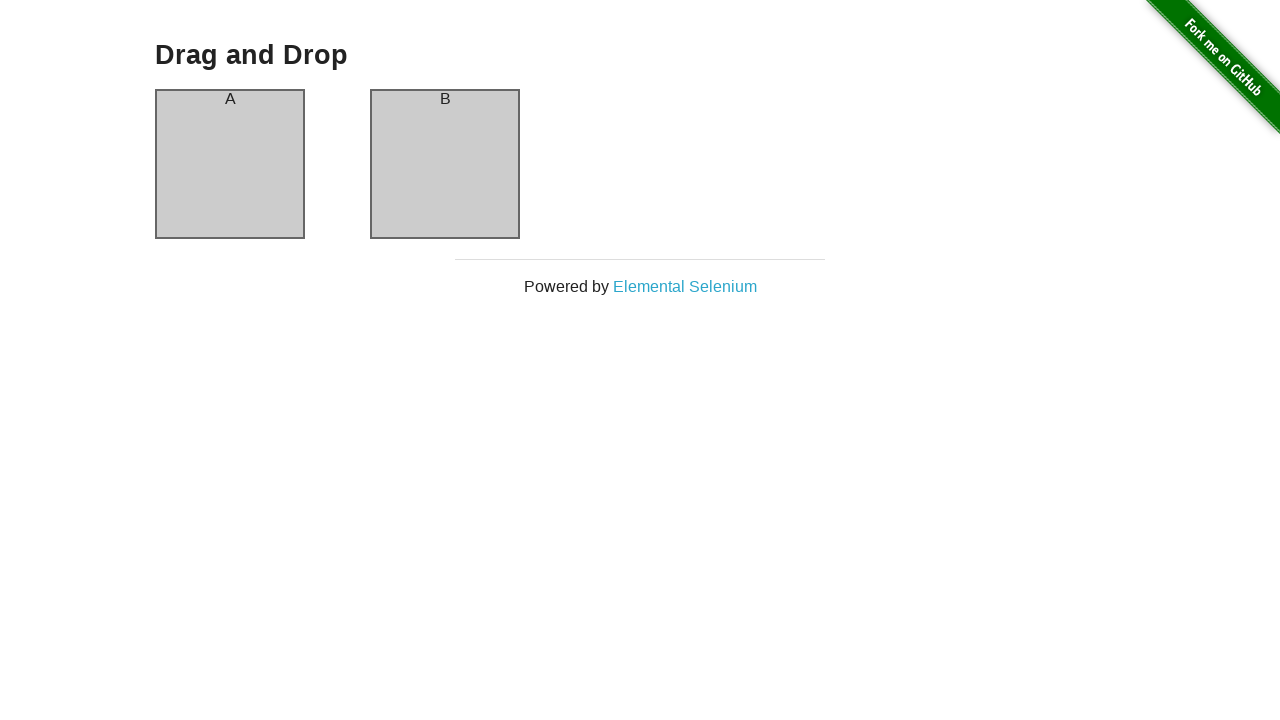

Located target element (column B)
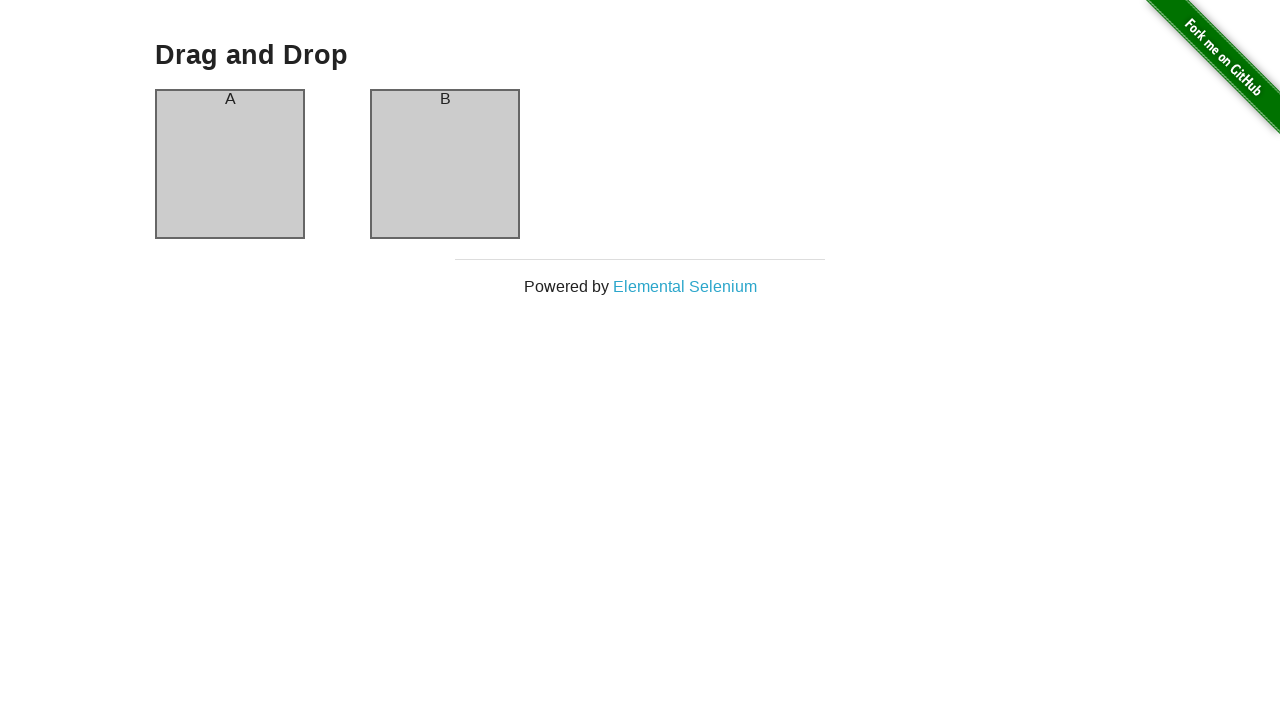

Retrieved bounding box for source element
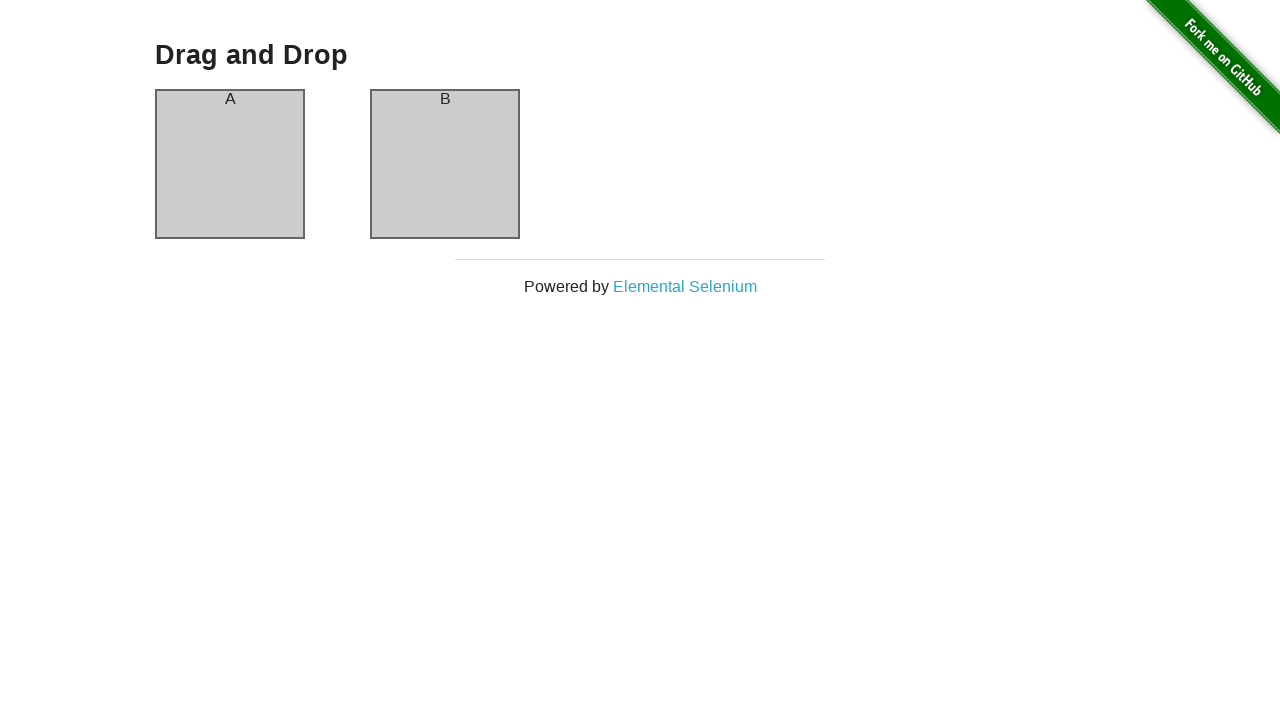

Retrieved bounding box for target element
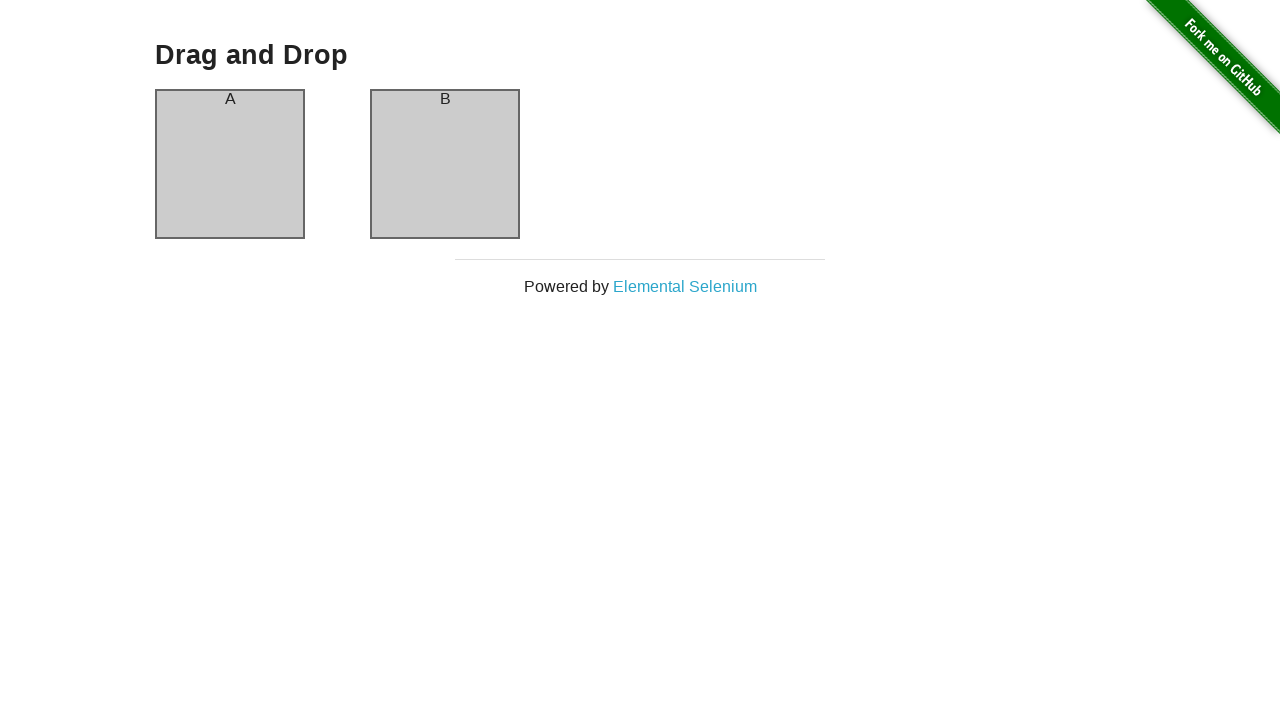

Moved mouse to center of column A at (230, 164)
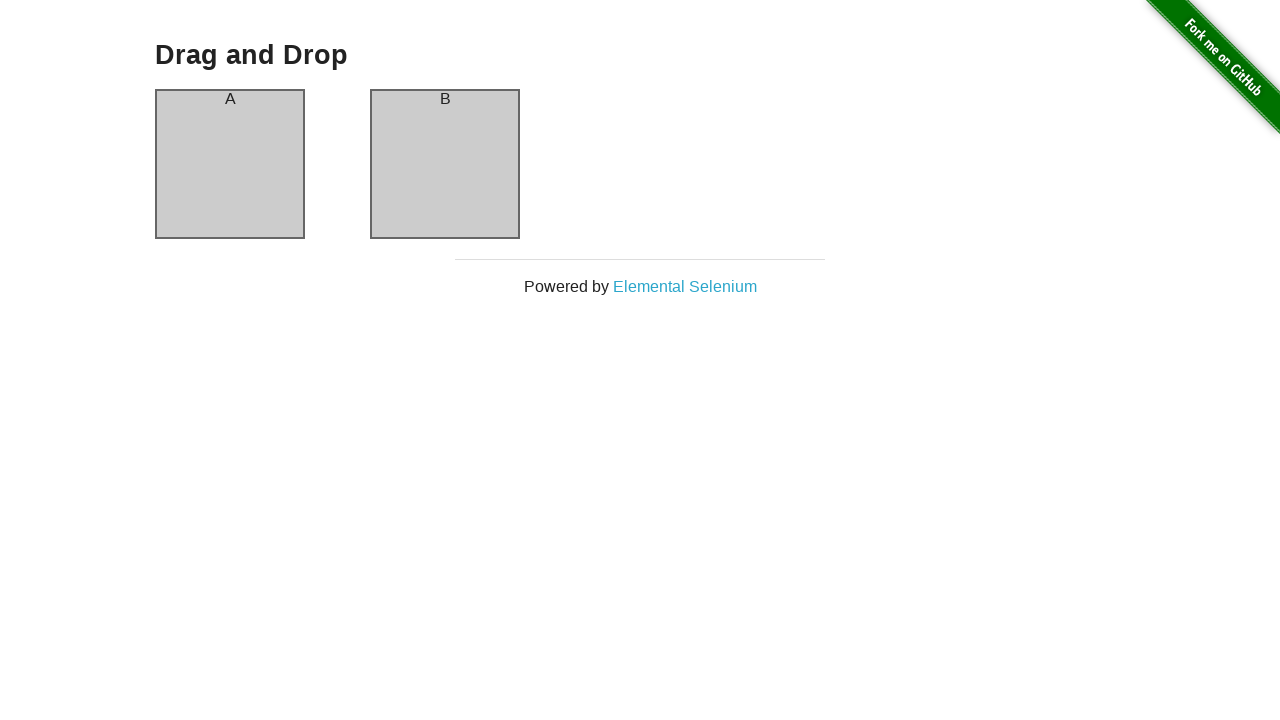

Pressed mouse button down on column A at (230, 164)
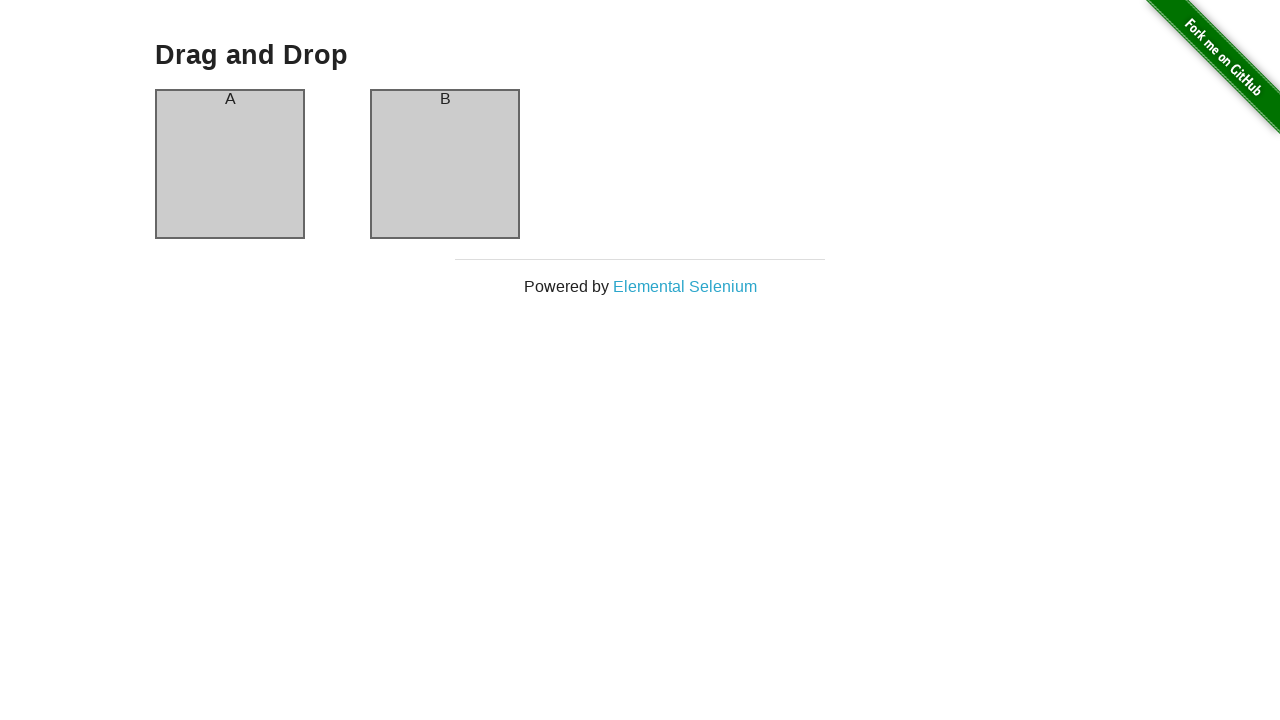

Dragged mouse to center of column B at (445, 164)
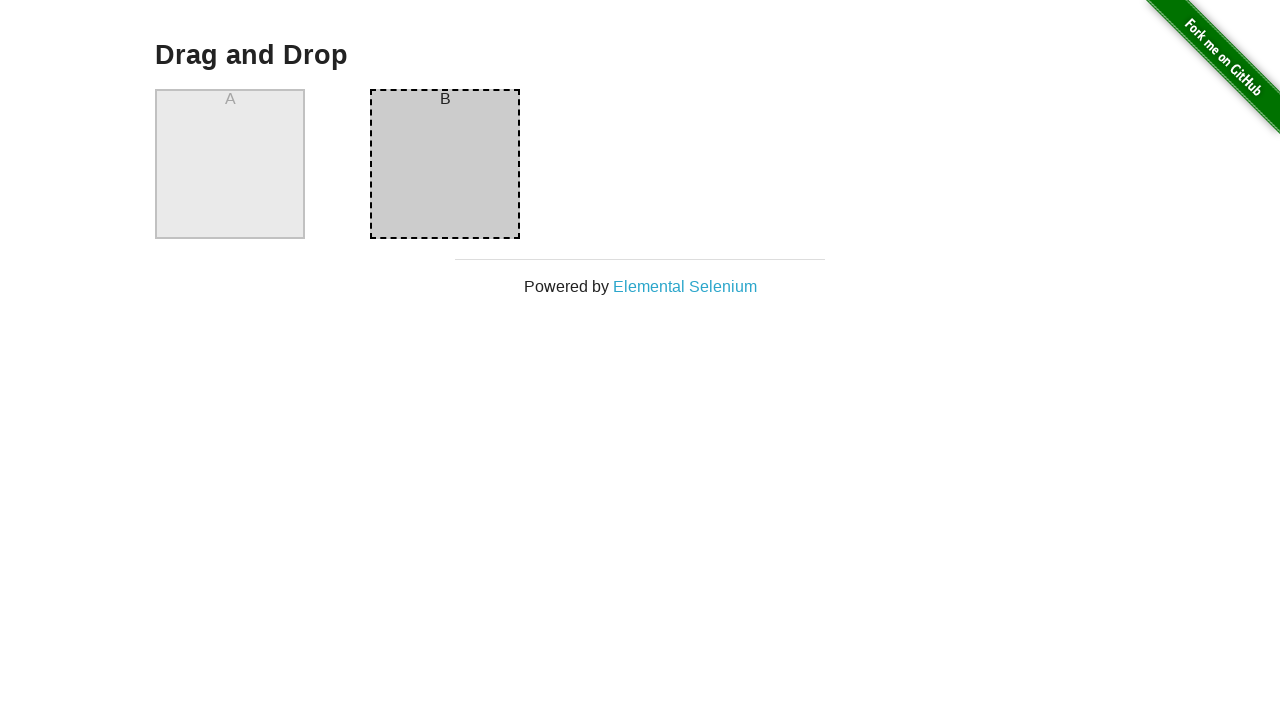

Released mouse button to complete drag and drop at (445, 164)
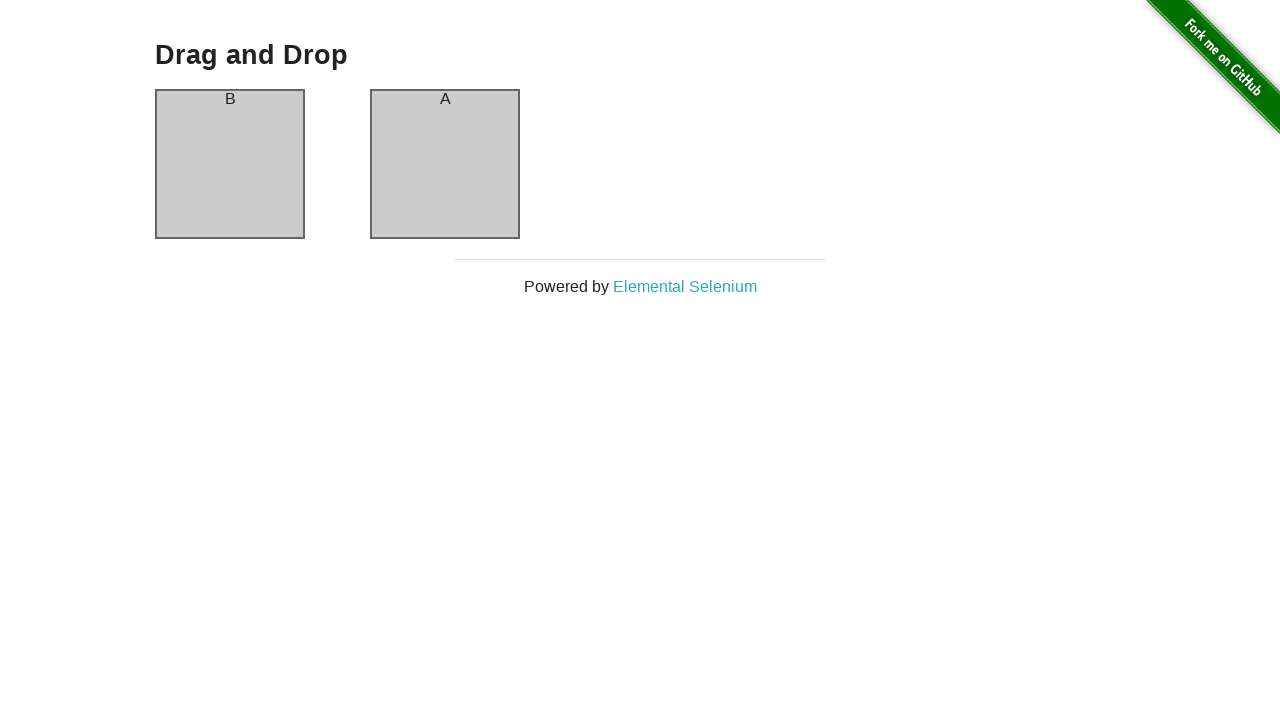

Verified column B is visible
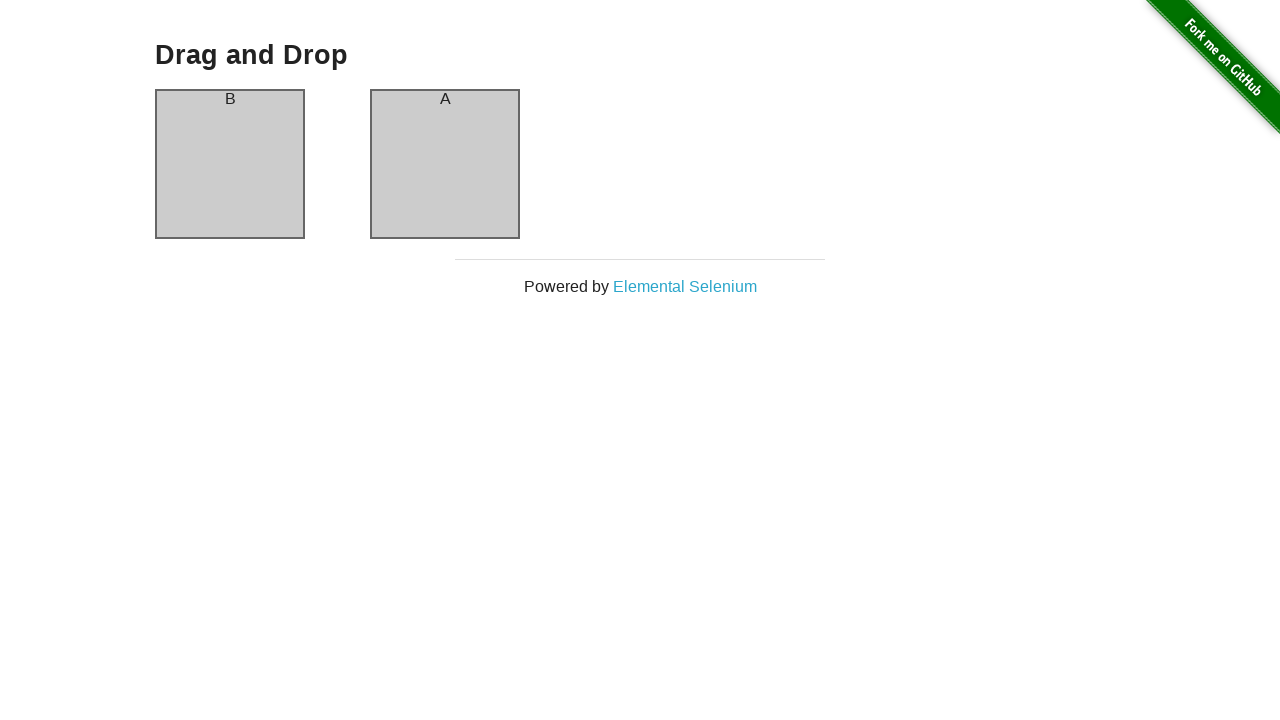

Verified column B contains text 'A' after drag and drop
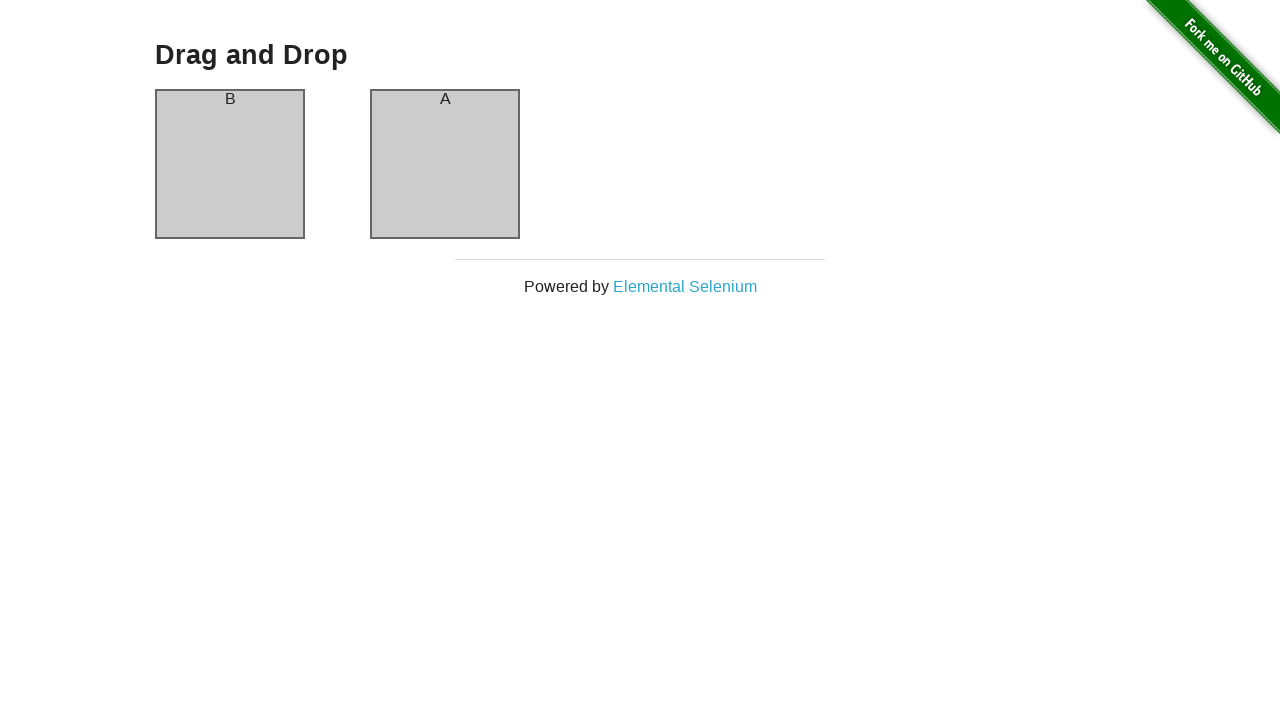

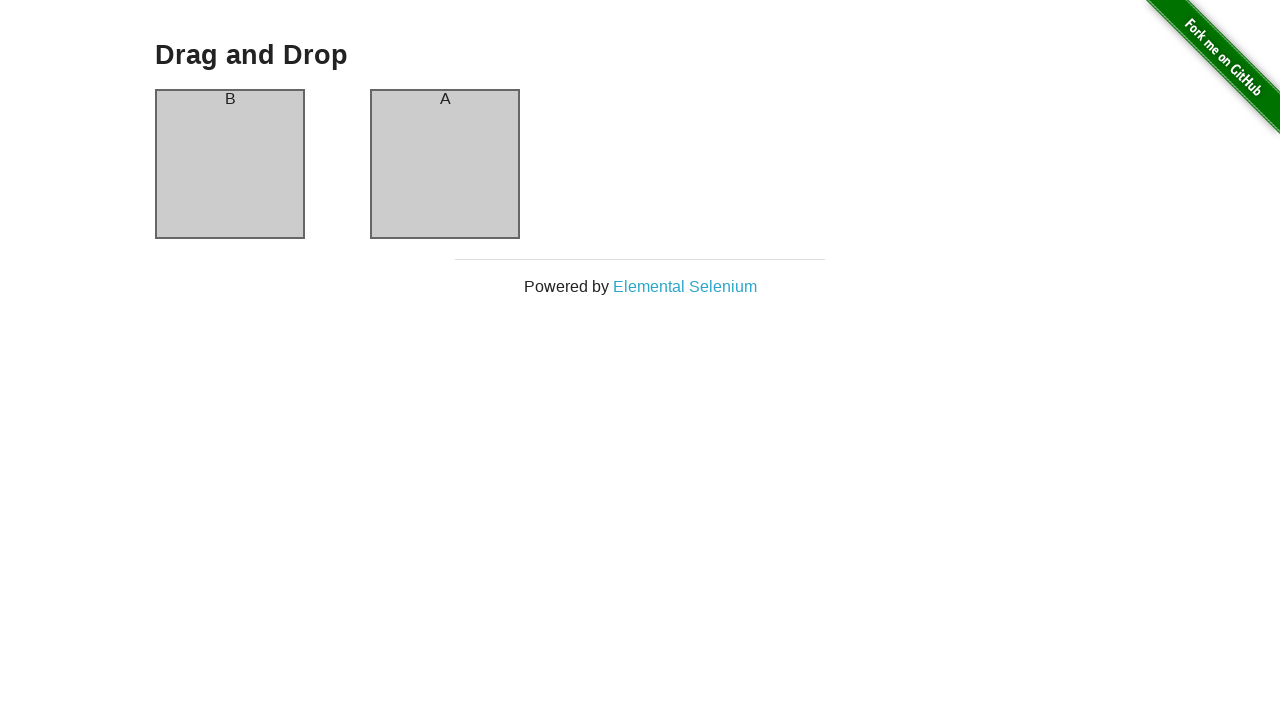